Tests un-marking completed todo items by unchecking their checkboxes

Starting URL: https://demo.playwright.dev/todomvc

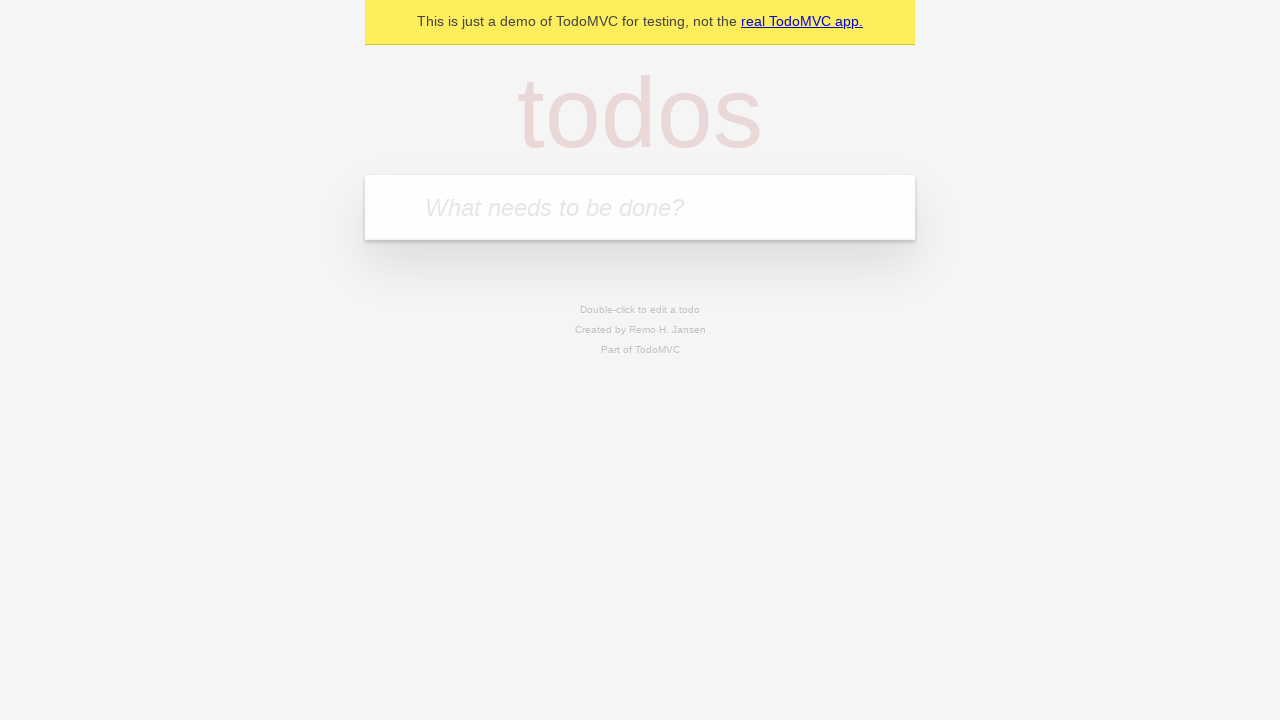

Filled todo input with 'buy some cheese' on internal:attr=[placeholder="What needs to be done?"i]
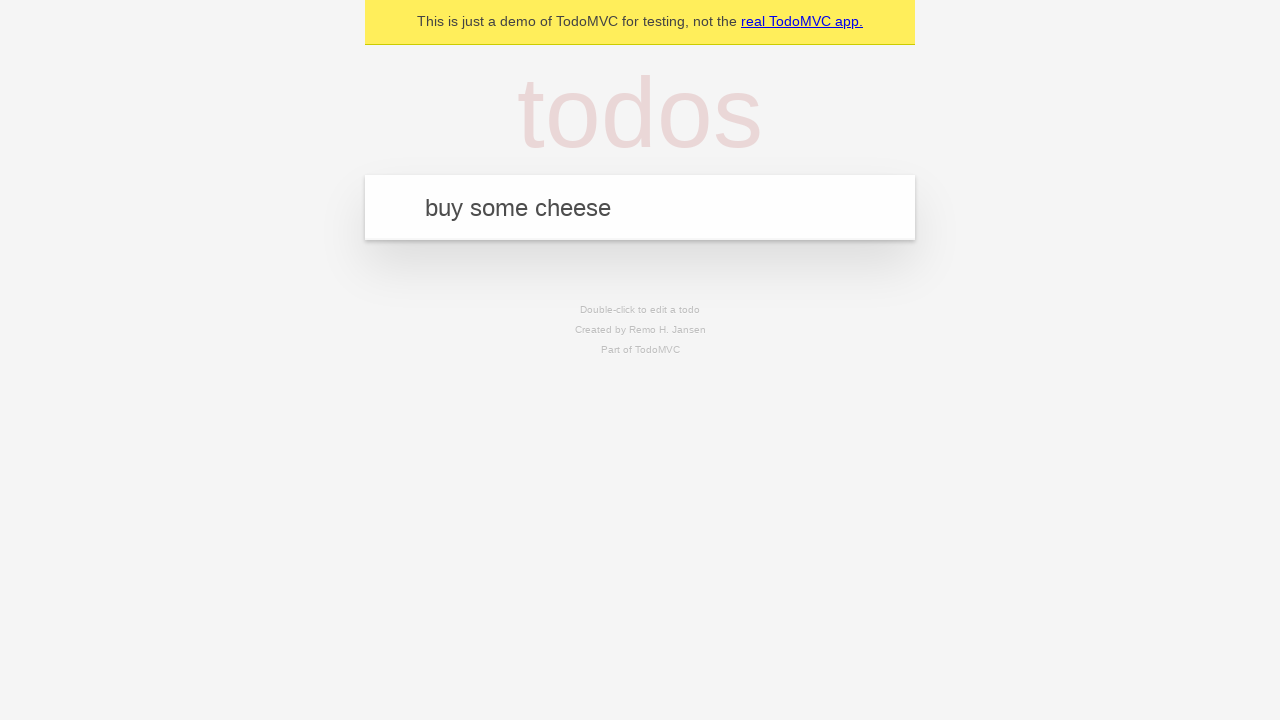

Pressed Enter to create todo item 'buy some cheese' on internal:attr=[placeholder="What needs to be done?"i]
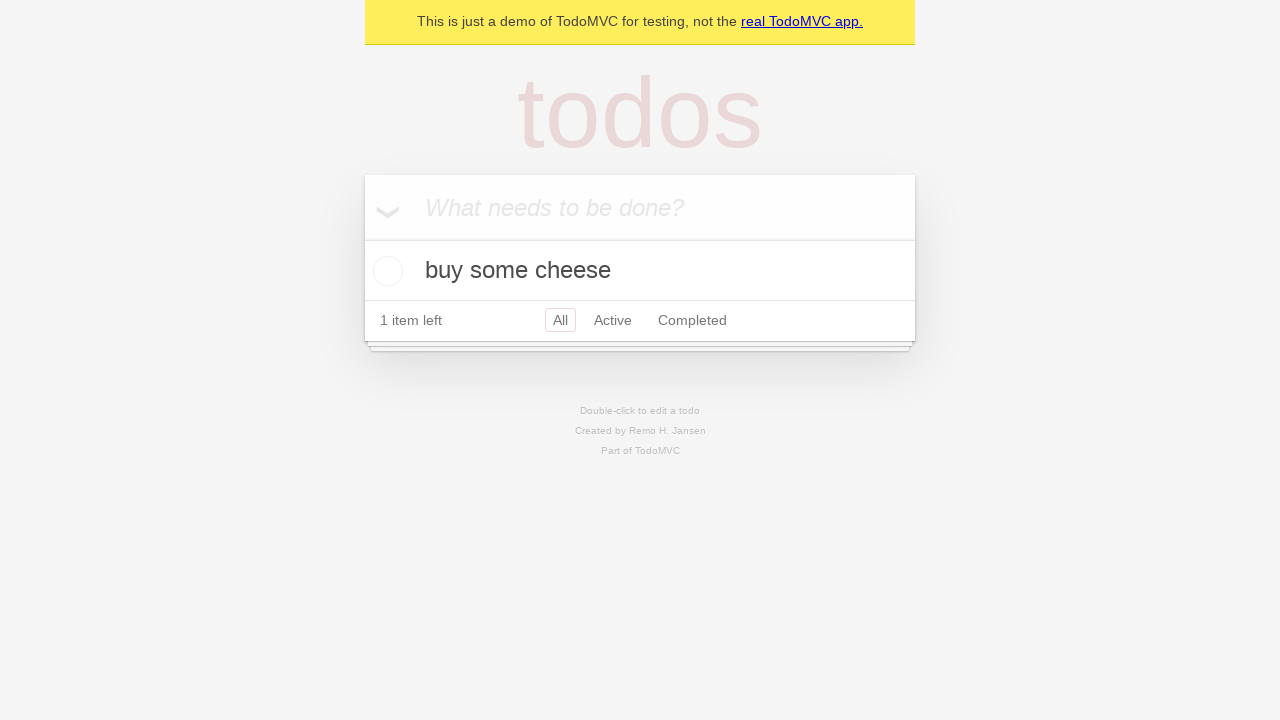

Filled todo input with 'feed the cat' on internal:attr=[placeholder="What needs to be done?"i]
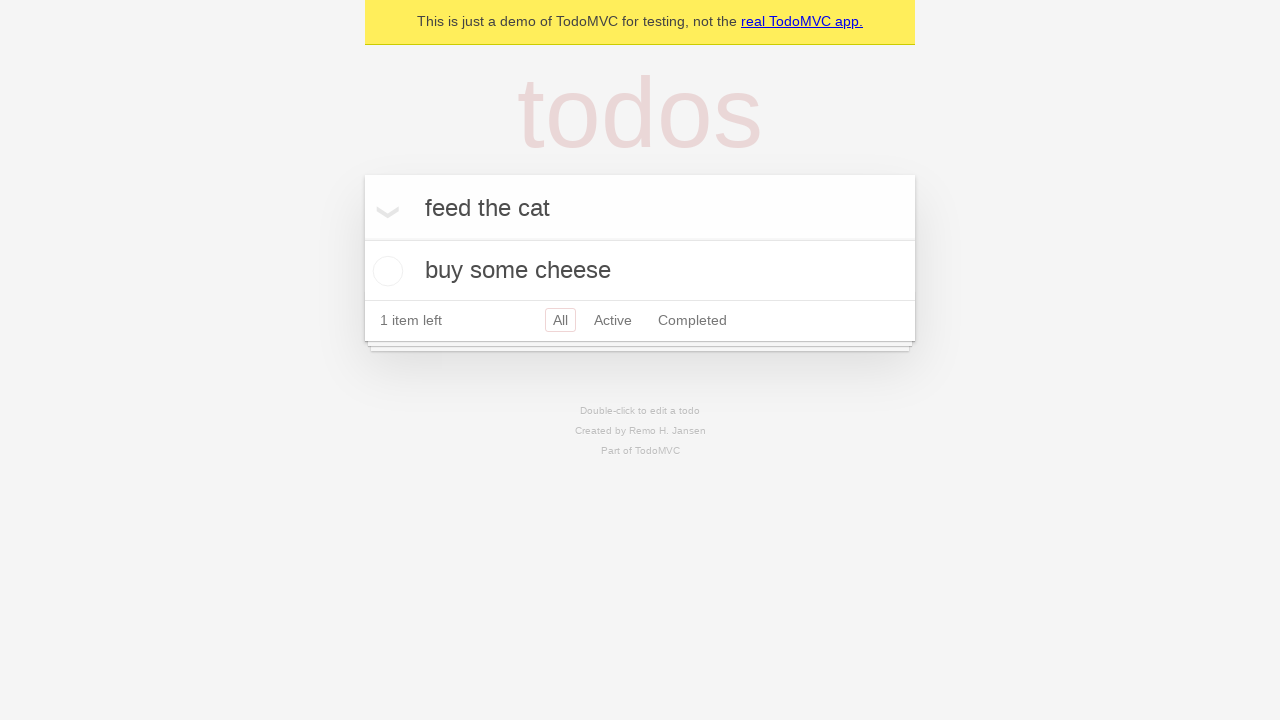

Pressed Enter to create todo item 'feed the cat' on internal:attr=[placeholder="What needs to be done?"i]
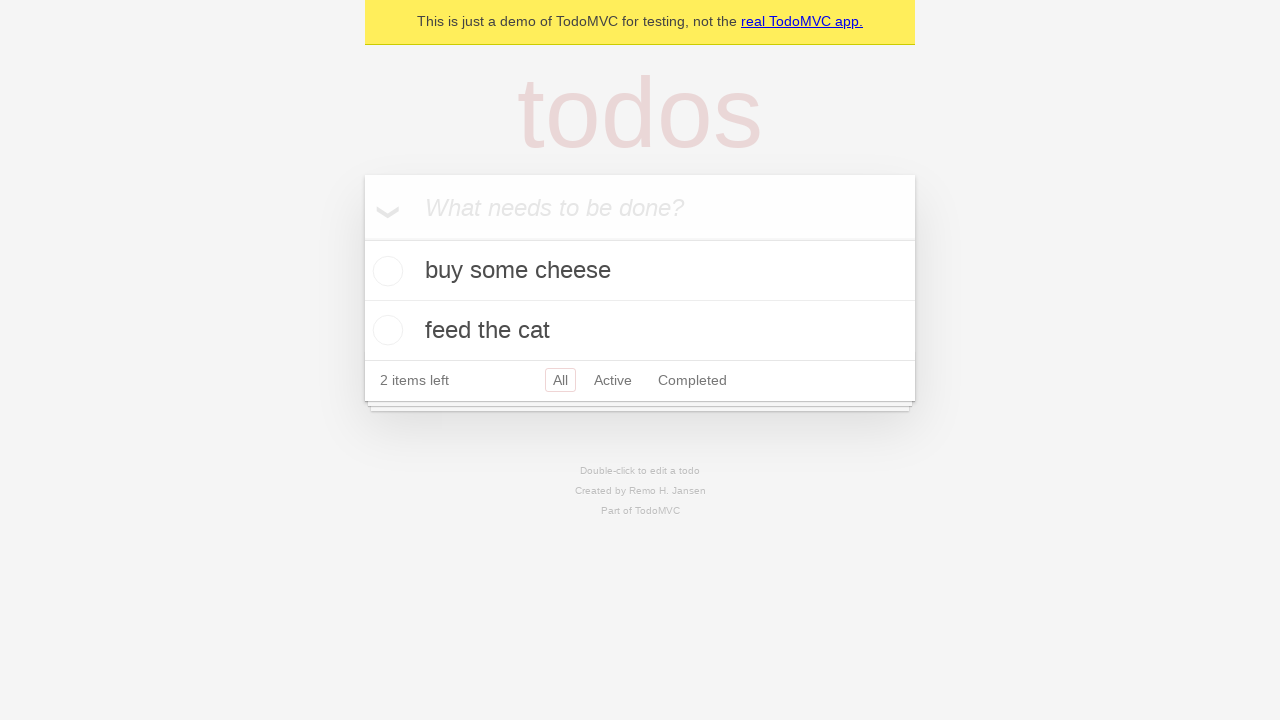

Checked the first todo item as complete at (385, 271) on internal:testid=[data-testid="todo-item"s] >> nth=0 >> internal:role=checkbox
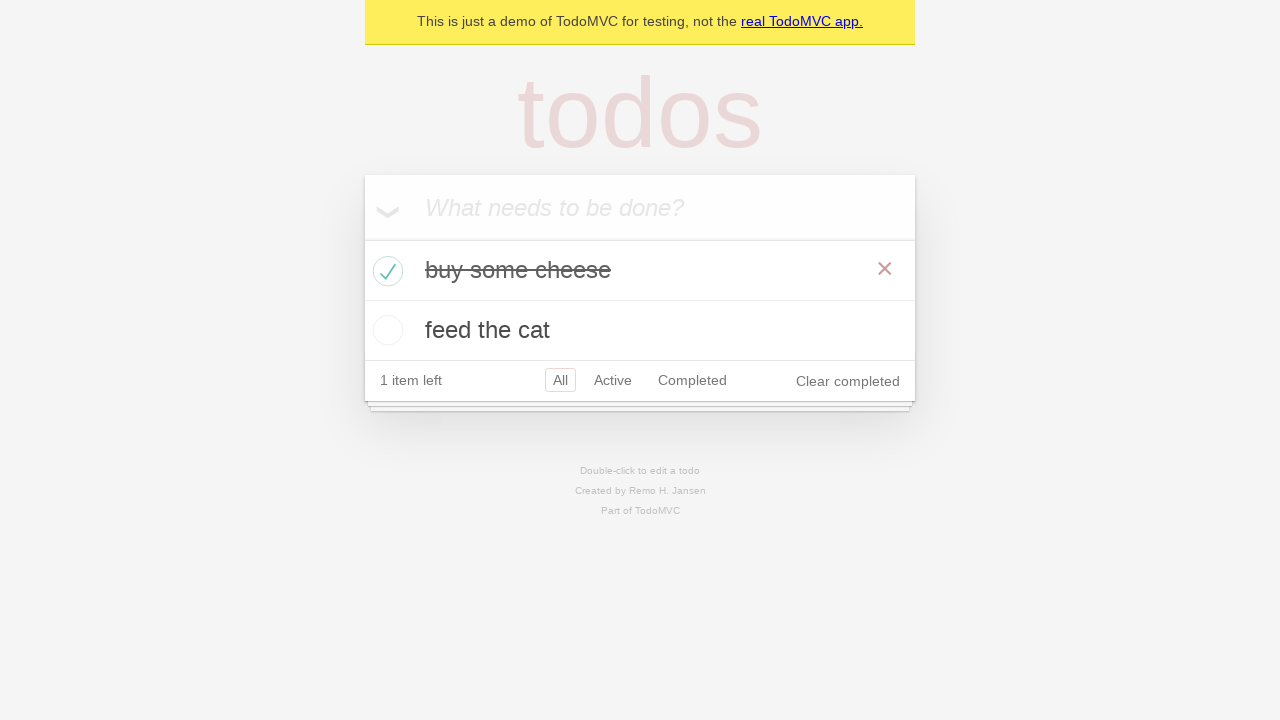

Unchecked the first todo item to mark as incomplete at (385, 271) on internal:testid=[data-testid="todo-item"s] >> nth=0 >> internal:role=checkbox
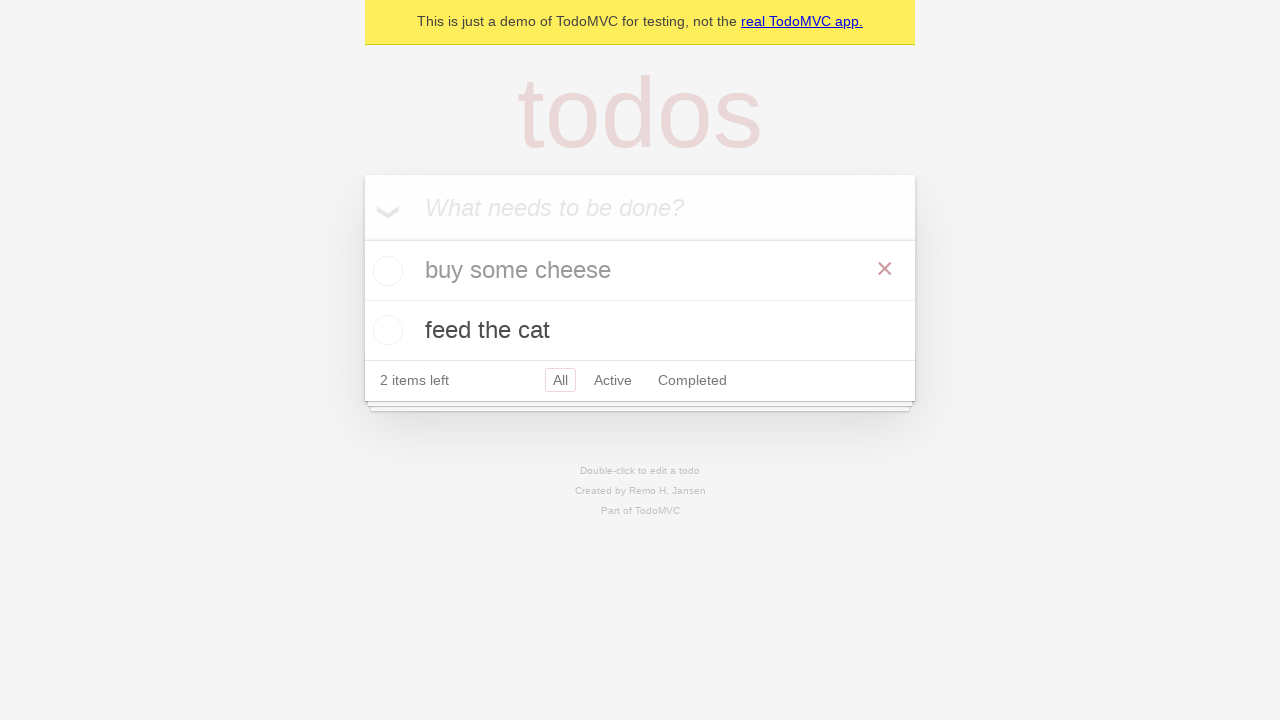

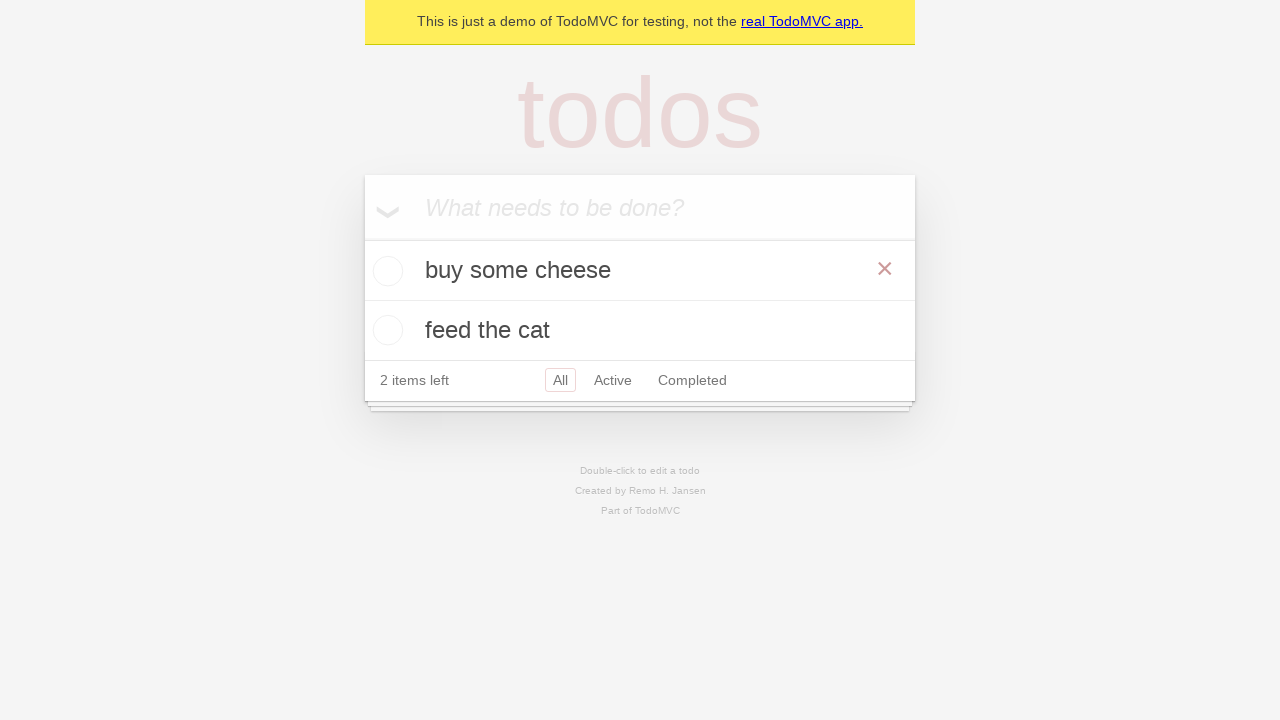